Tests double-click functionality on W3Schools by switching to an iframe, entering text in a field, and double-clicking a button to copy the text to another field

Starting URL: https://www.w3schools.com/tags/tryit.asp?filename=tryhtml5_ev_ondblclick3

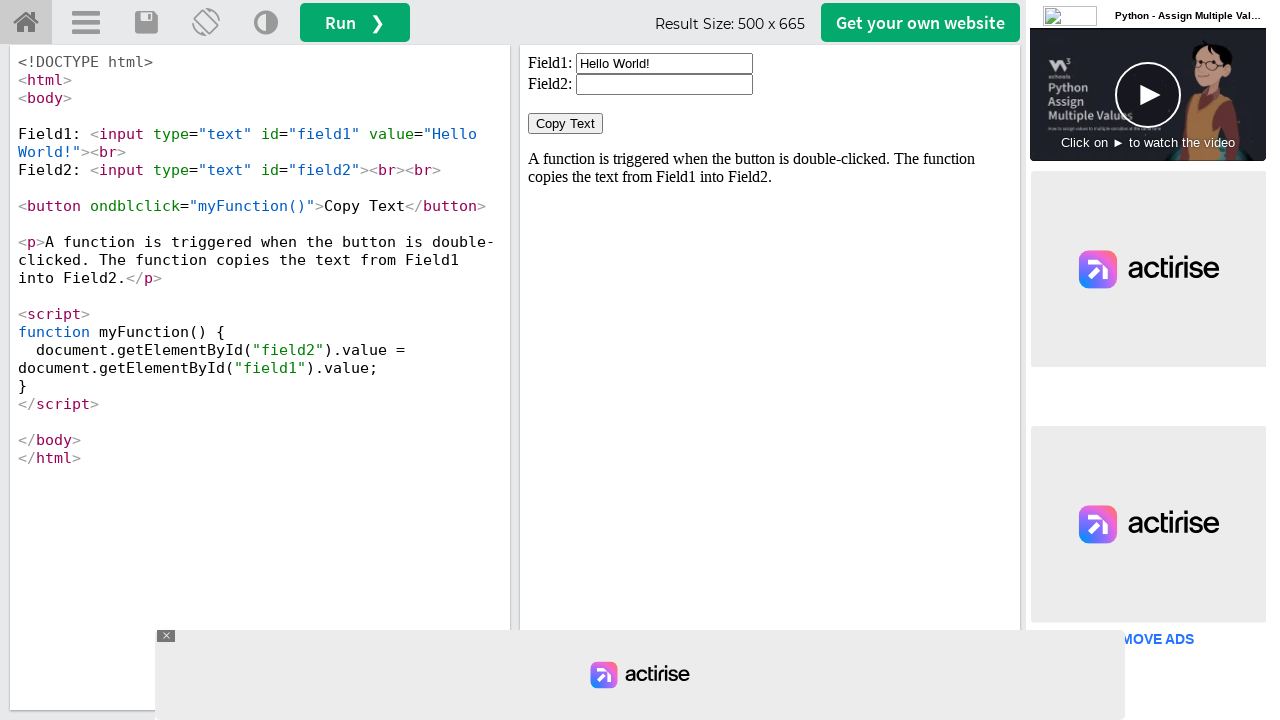

Located the iframe containing the test content
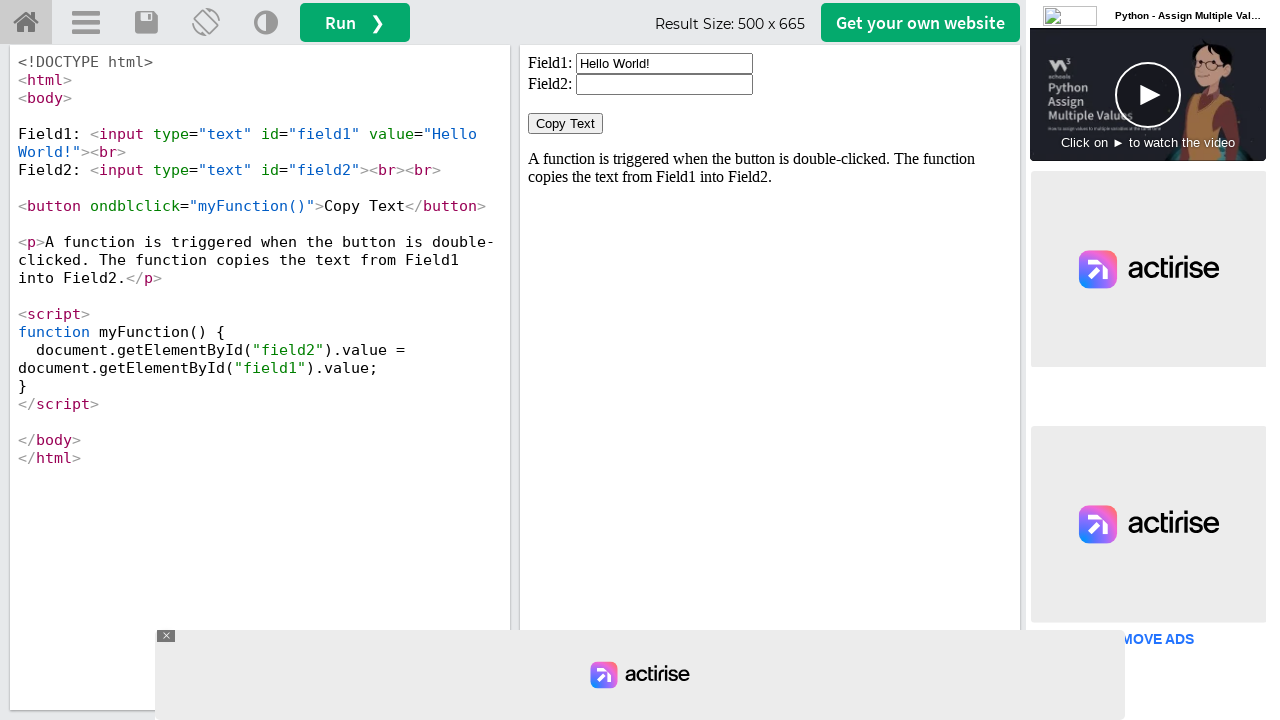

Cleared the first input field on #iframeResult >> internal:control=enter-frame >> input#field1
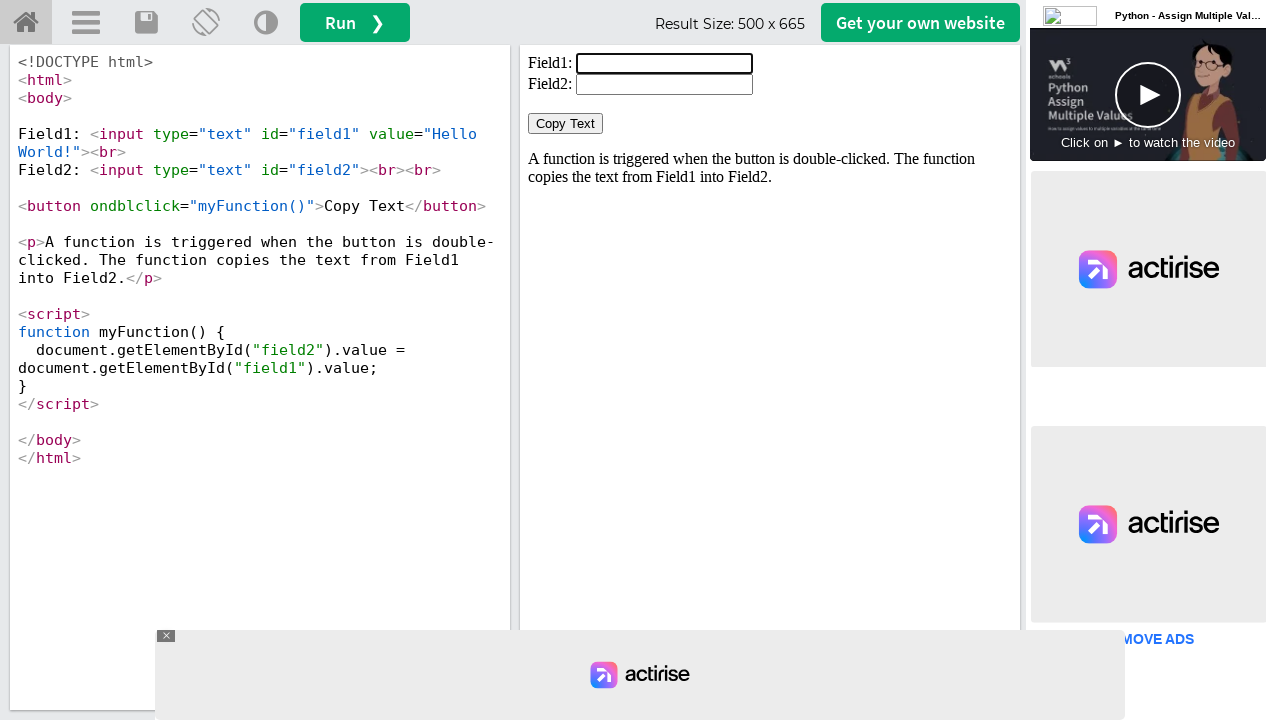

Filled the first input field with 'Welcome' on #iframeResult >> internal:control=enter-frame >> input#field1
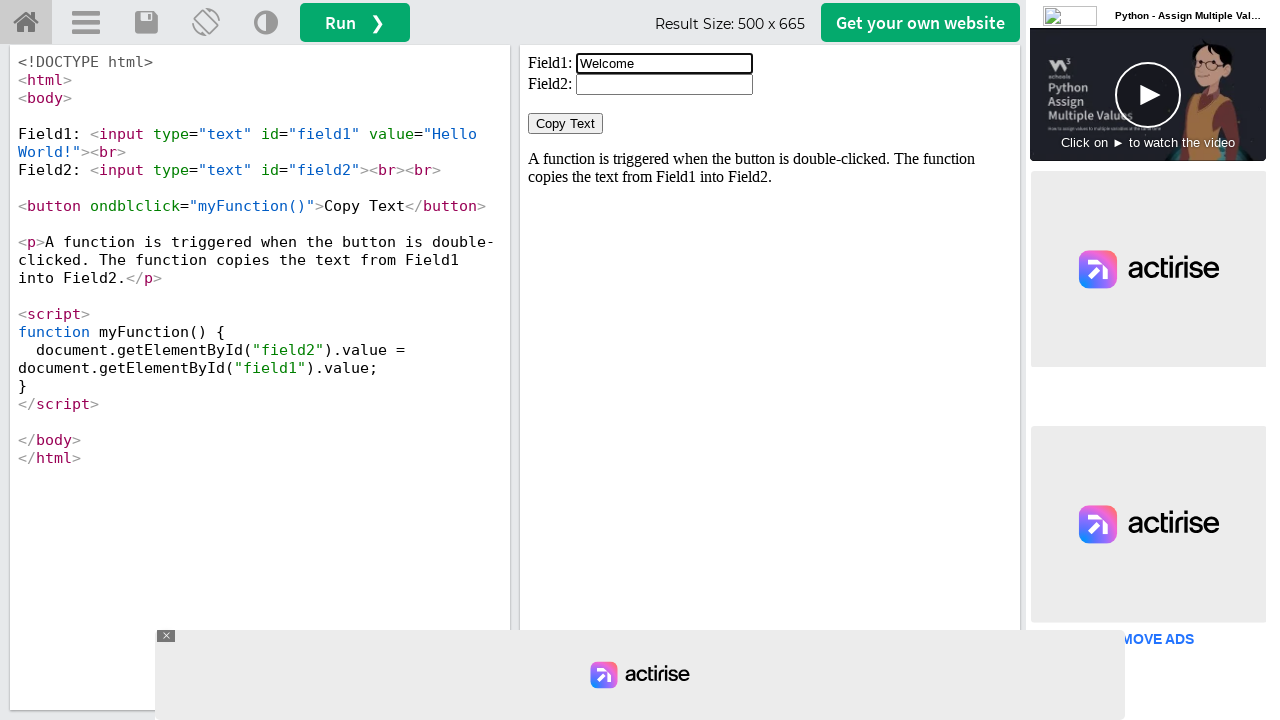

Double-clicked the 'Copy Text' button at (566, 124) on #iframeResult >> internal:control=enter-frame >> button:has-text('Copy Text')
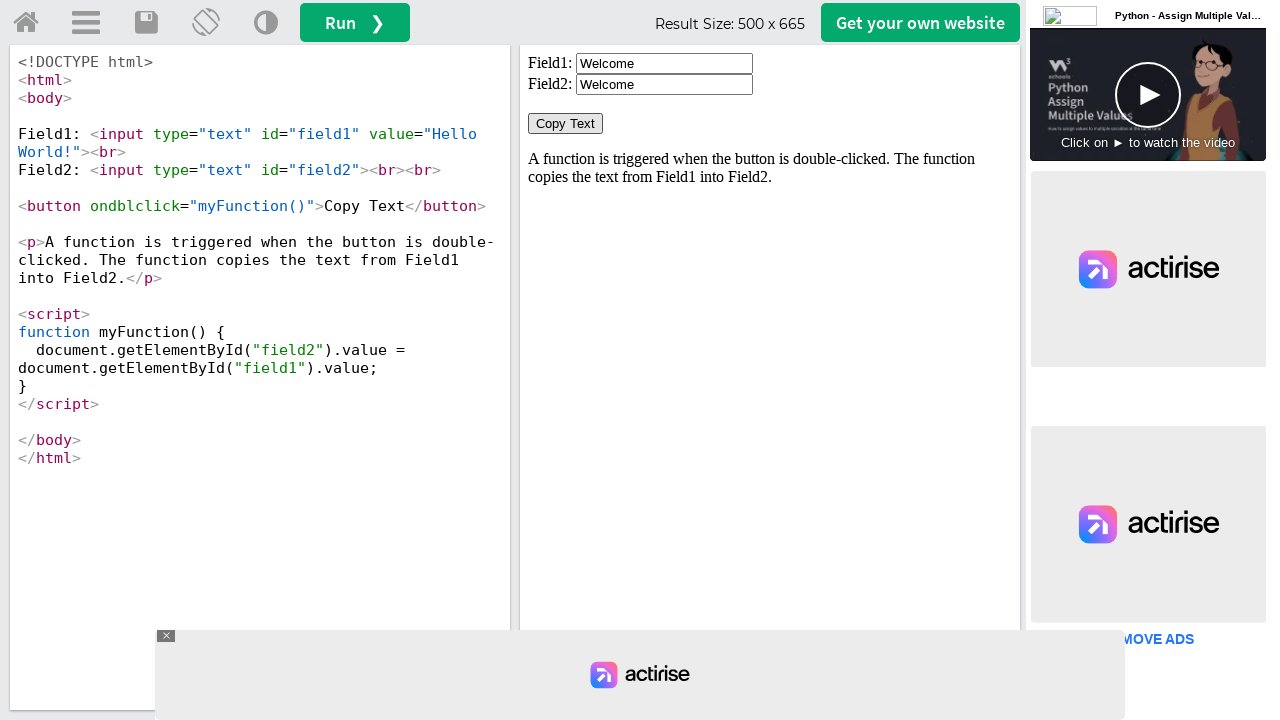

Verified that the second input field is present after copying
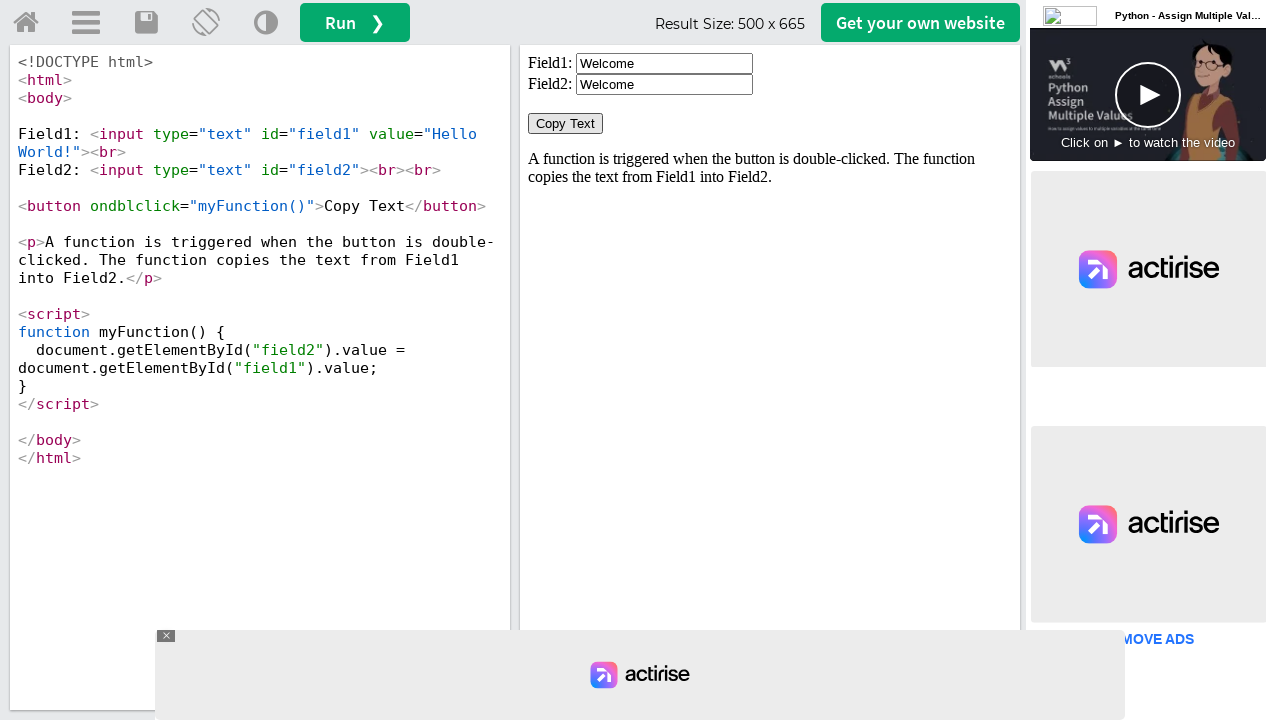

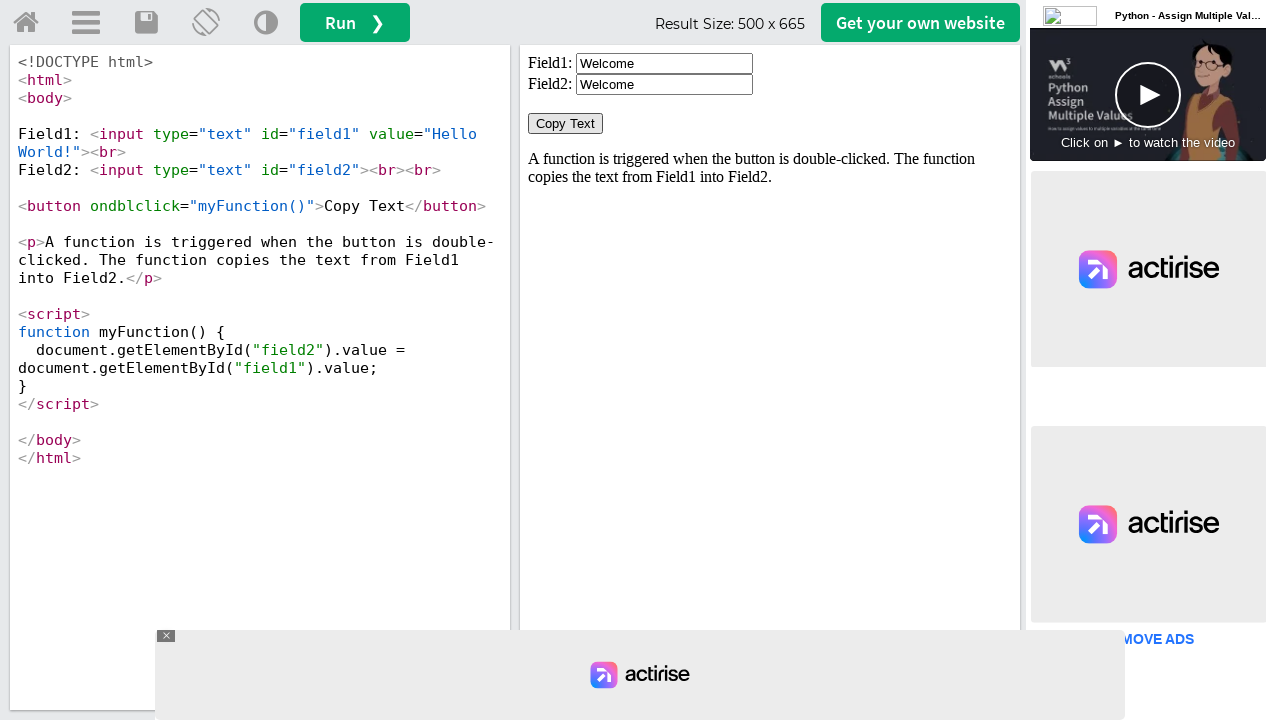